Navigates to the Ynet Israeli news website with emulated network conditions

Starting URL: https://www.ynet.co.il/

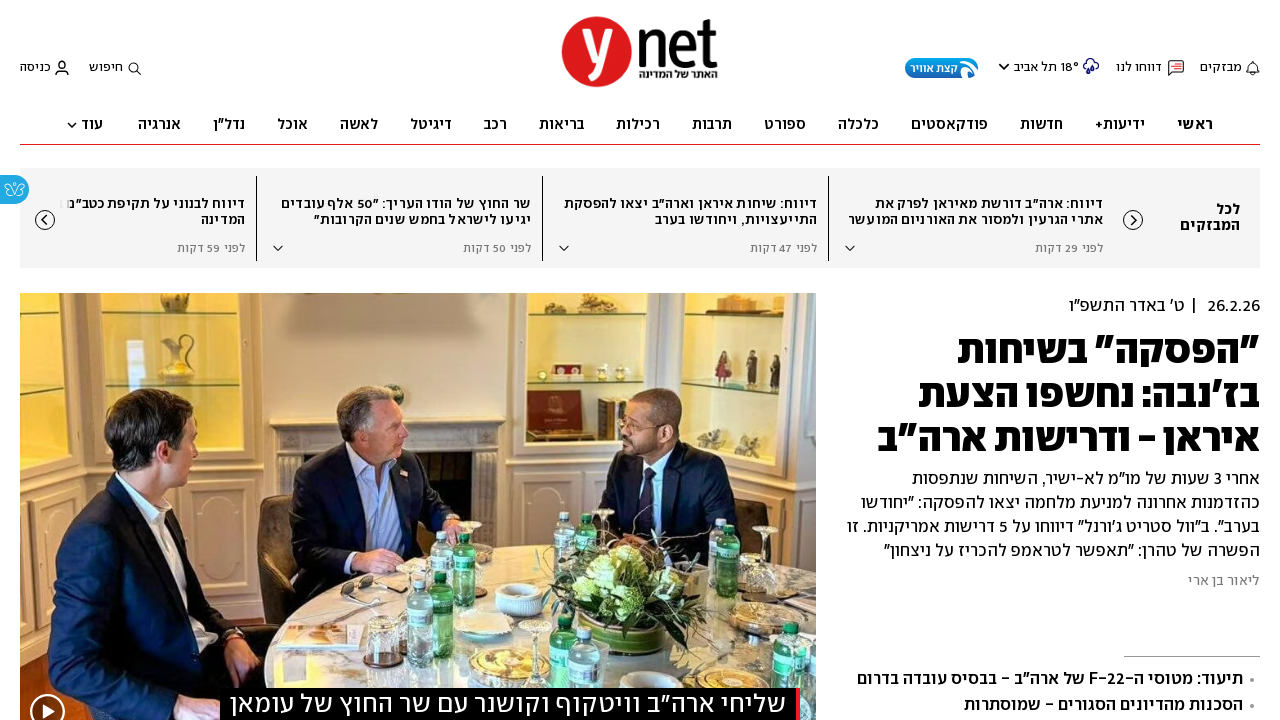

Waited for Ynet Israeli news website to load with networkidle state
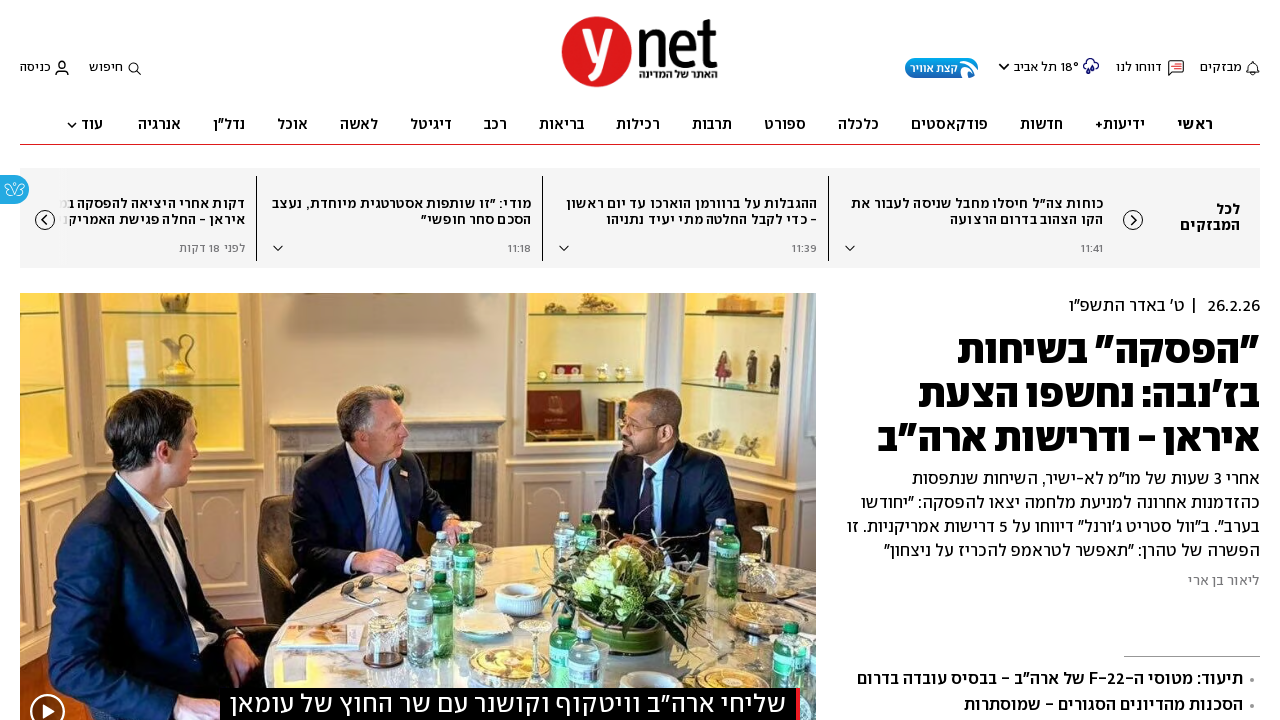

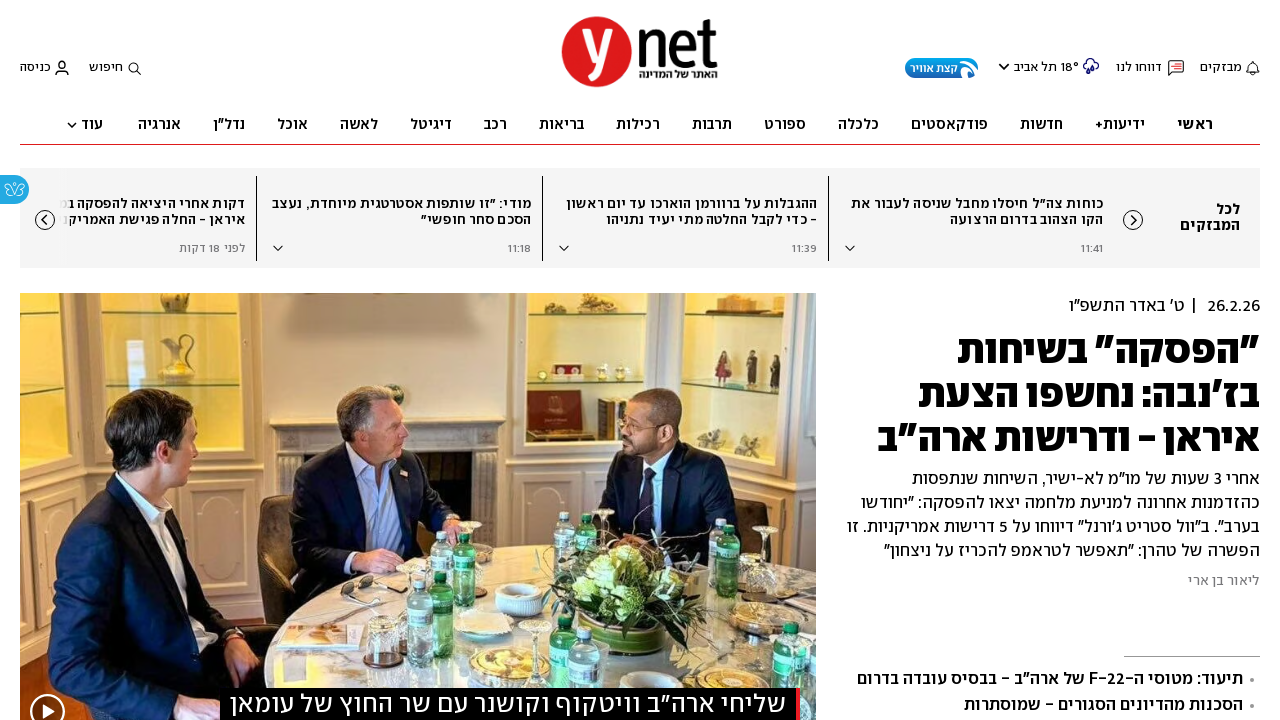